Tests that entering empty text removes the todo item

Starting URL: https://demo.playwright.dev/todomvc

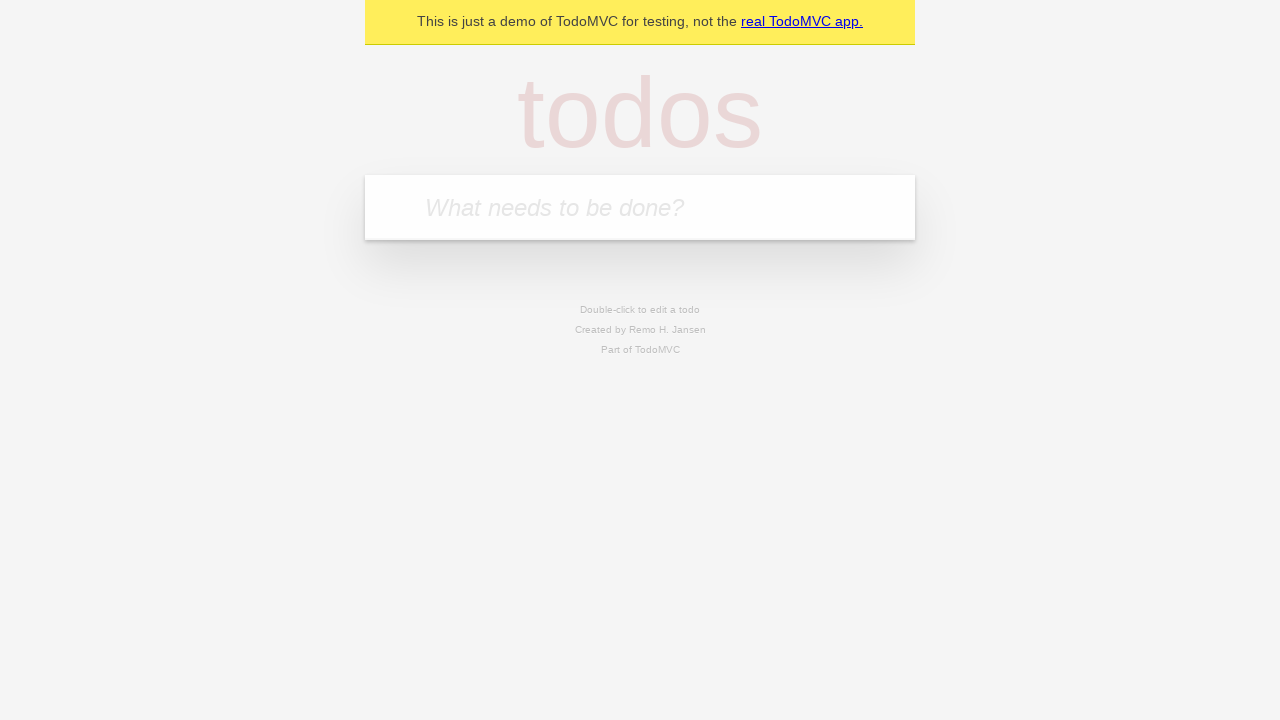

Filled input field with 'buy some cheese' on internal:attr=[placeholder="What needs to be done?"i]
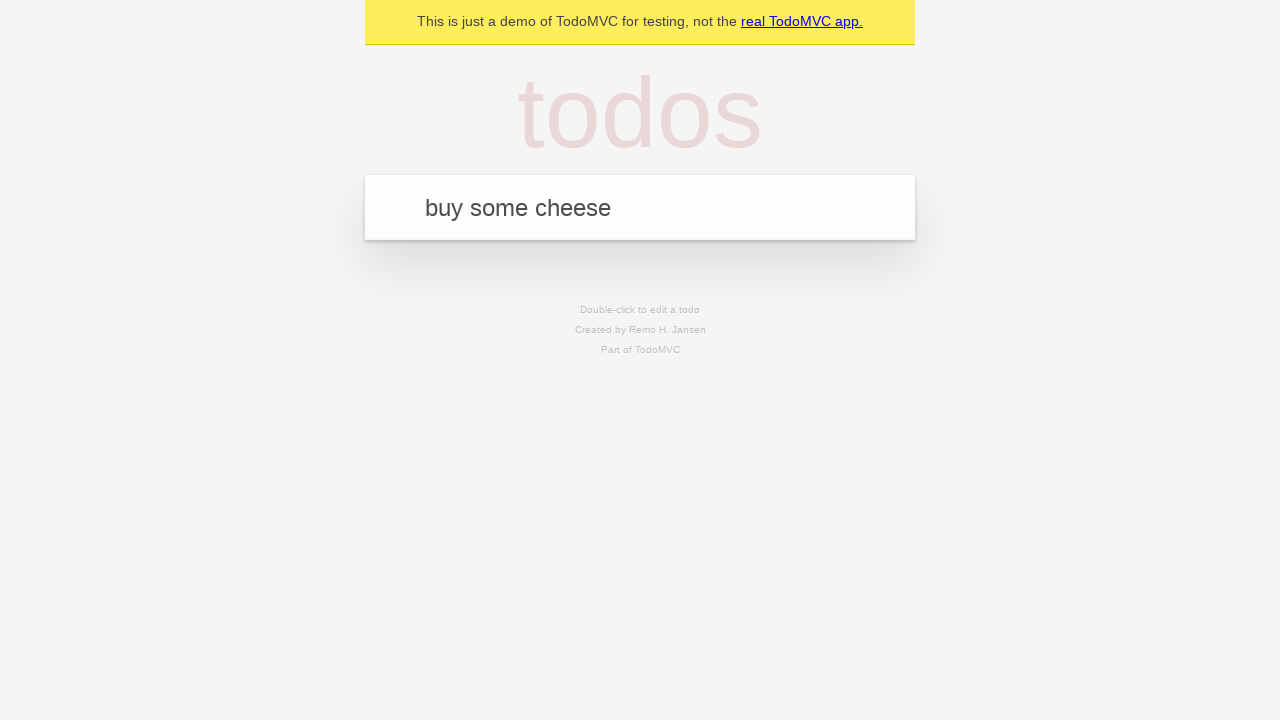

Pressed Enter to add first todo item on internal:attr=[placeholder="What needs to be done?"i]
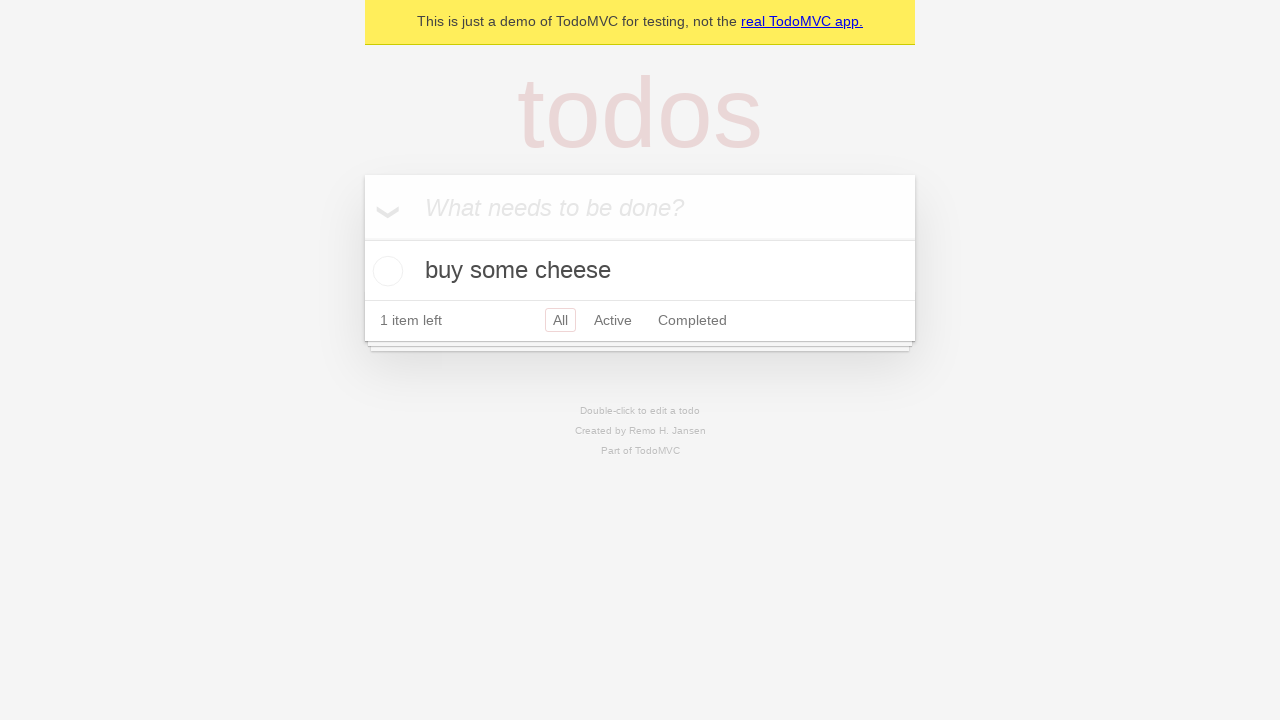

Filled input field with 'feed the cat' on internal:attr=[placeholder="What needs to be done?"i]
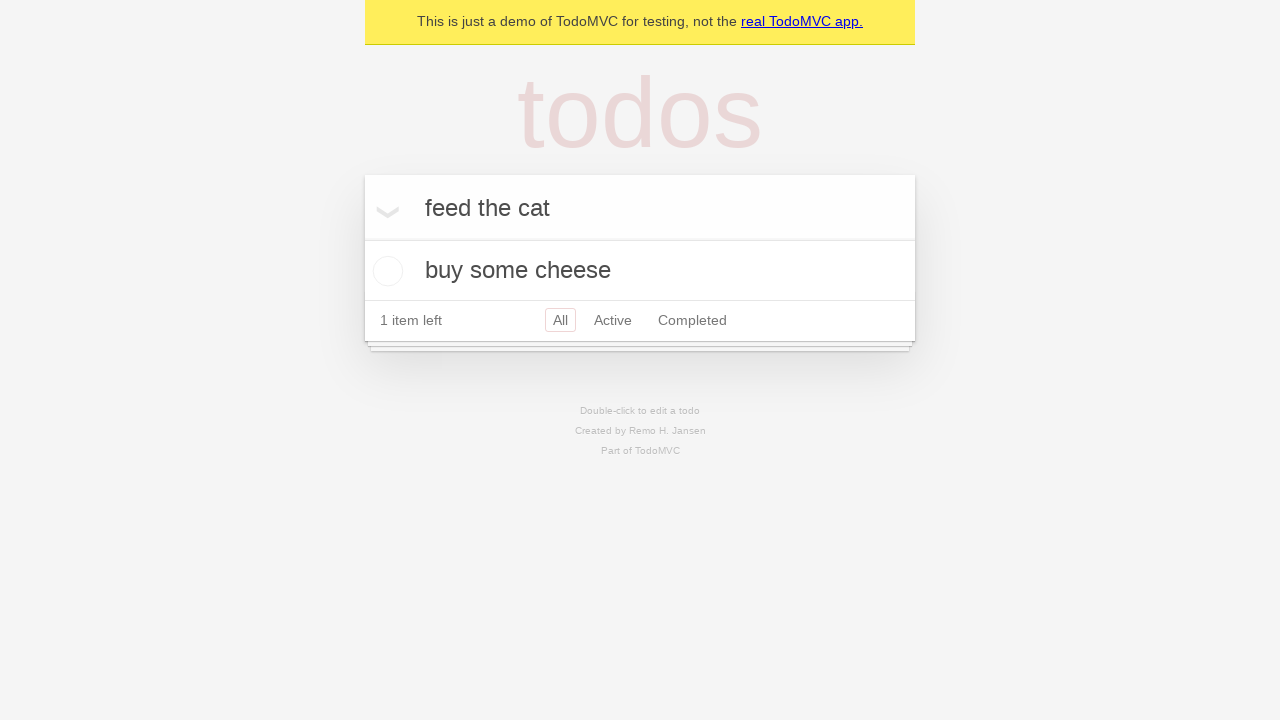

Pressed Enter to add second todo item on internal:attr=[placeholder="What needs to be done?"i]
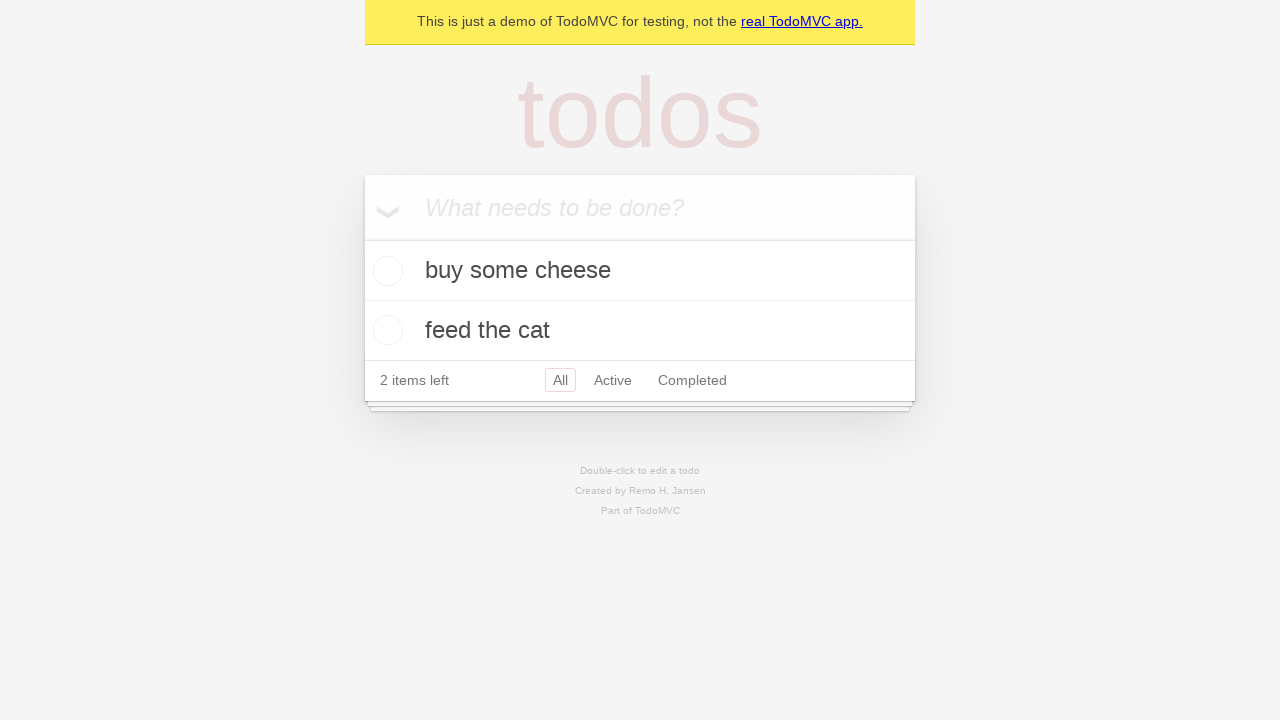

Filled input field with 'book a doctors appointment' on internal:attr=[placeholder="What needs to be done?"i]
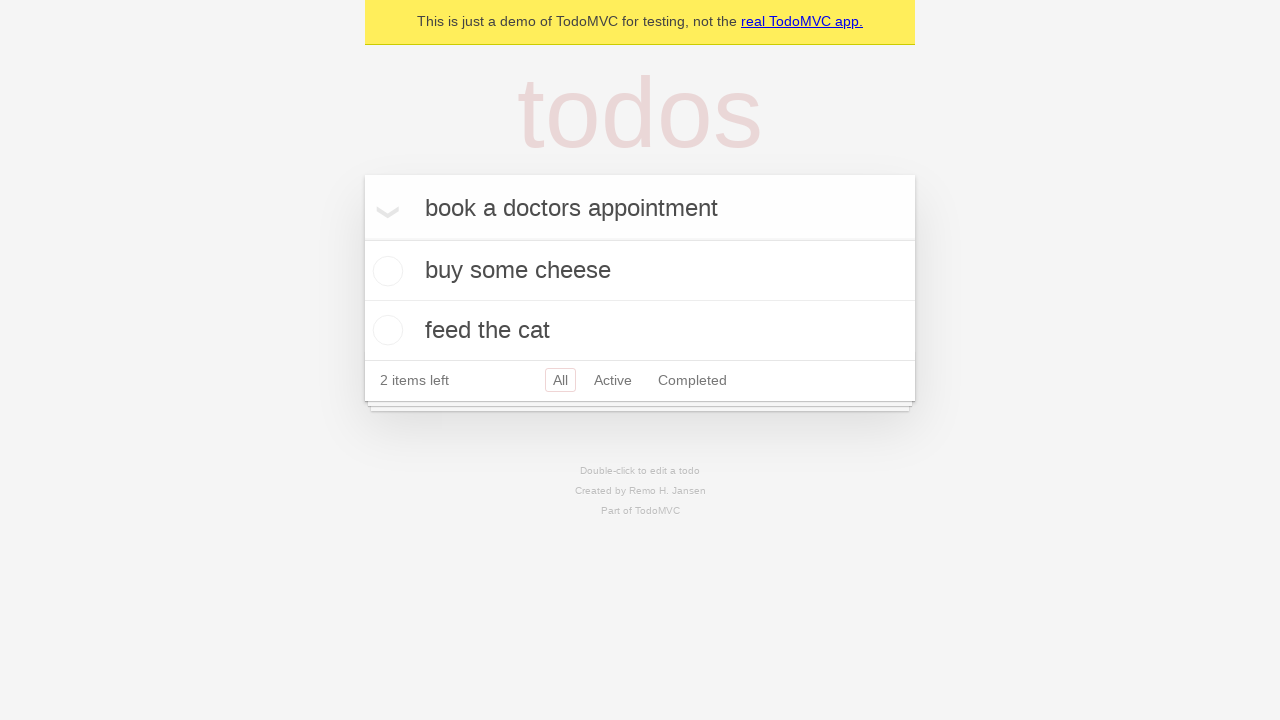

Pressed Enter to add third todo item on internal:attr=[placeholder="What needs to be done?"i]
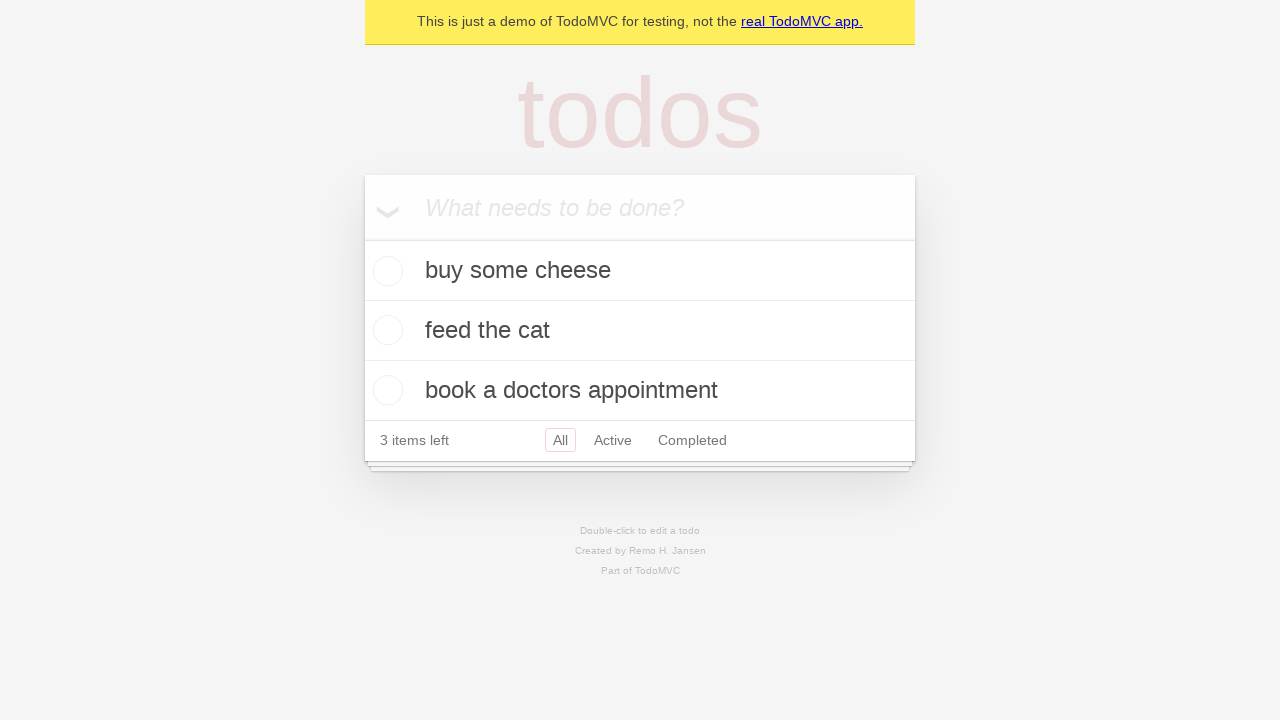

Double-clicked second todo item to enter edit mode at (640, 331) on internal:testid=[data-testid="todo-item"s] >> nth=1
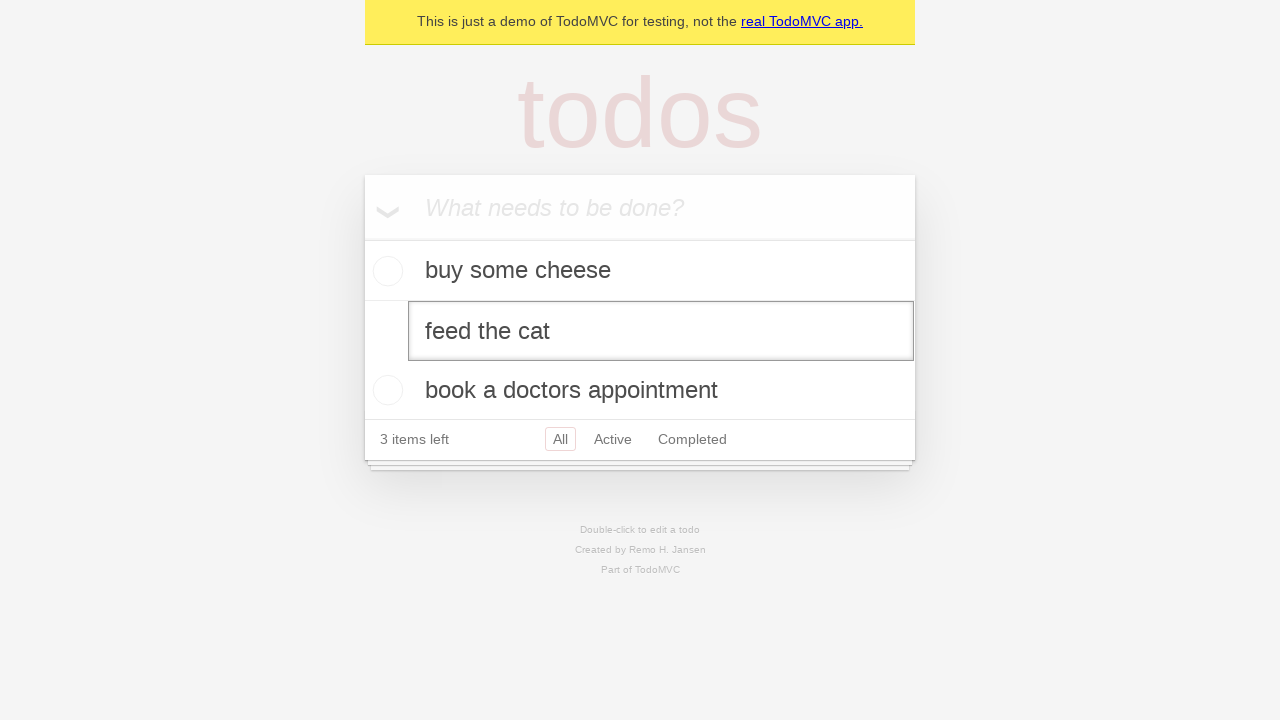

Cleared text from edit field on internal:testid=[data-testid="todo-item"s] >> nth=1 >> internal:role=textbox[nam
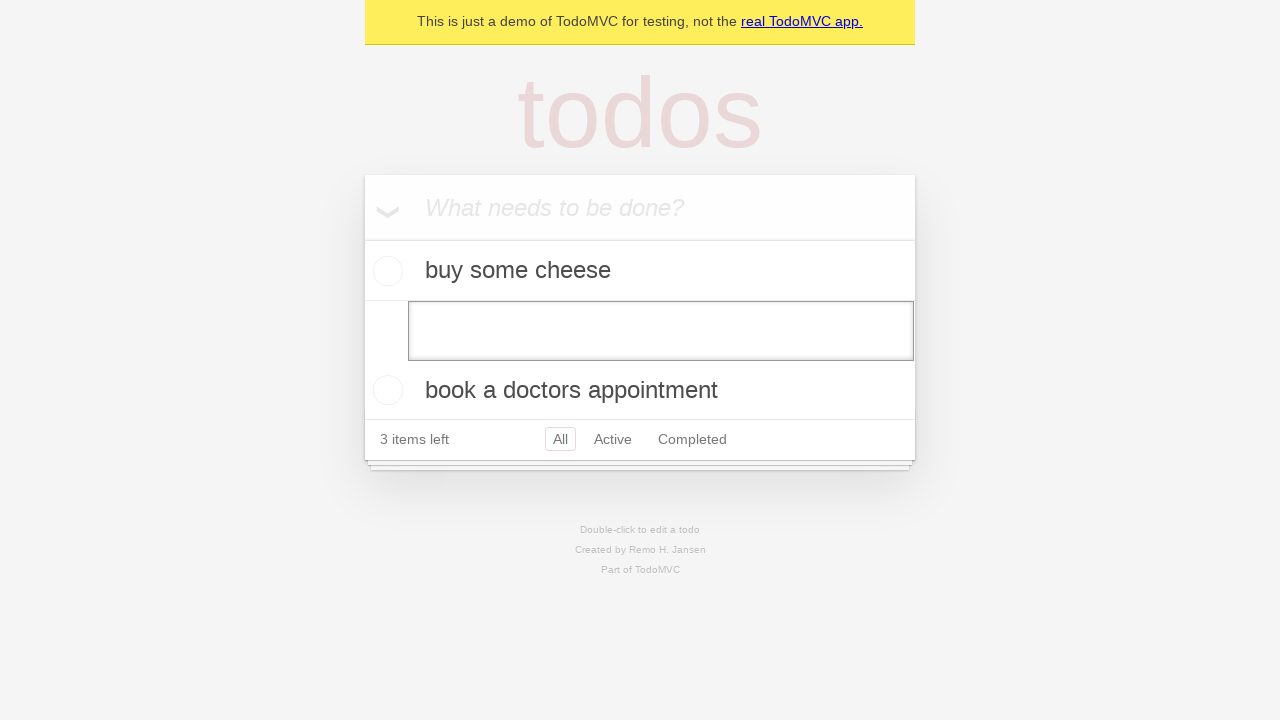

Pressed Enter to confirm removal of empty todo item on internal:testid=[data-testid="todo-item"s] >> nth=1 >> internal:role=textbox[nam
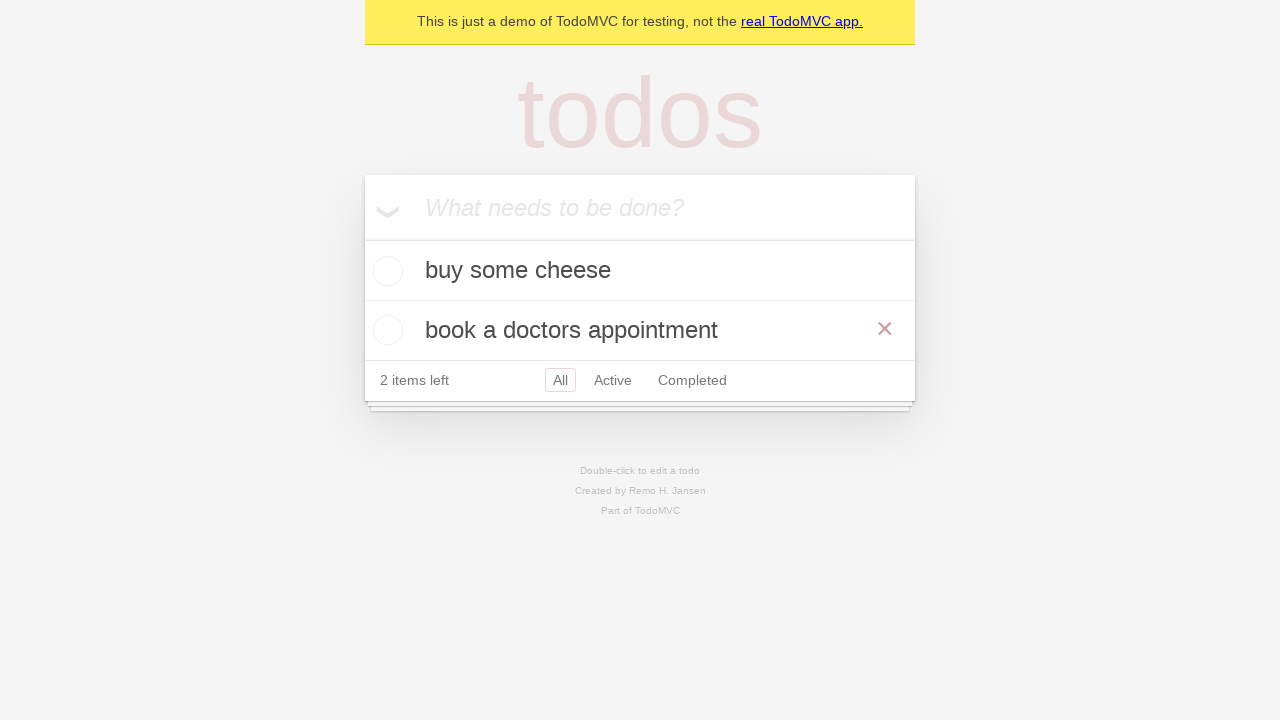

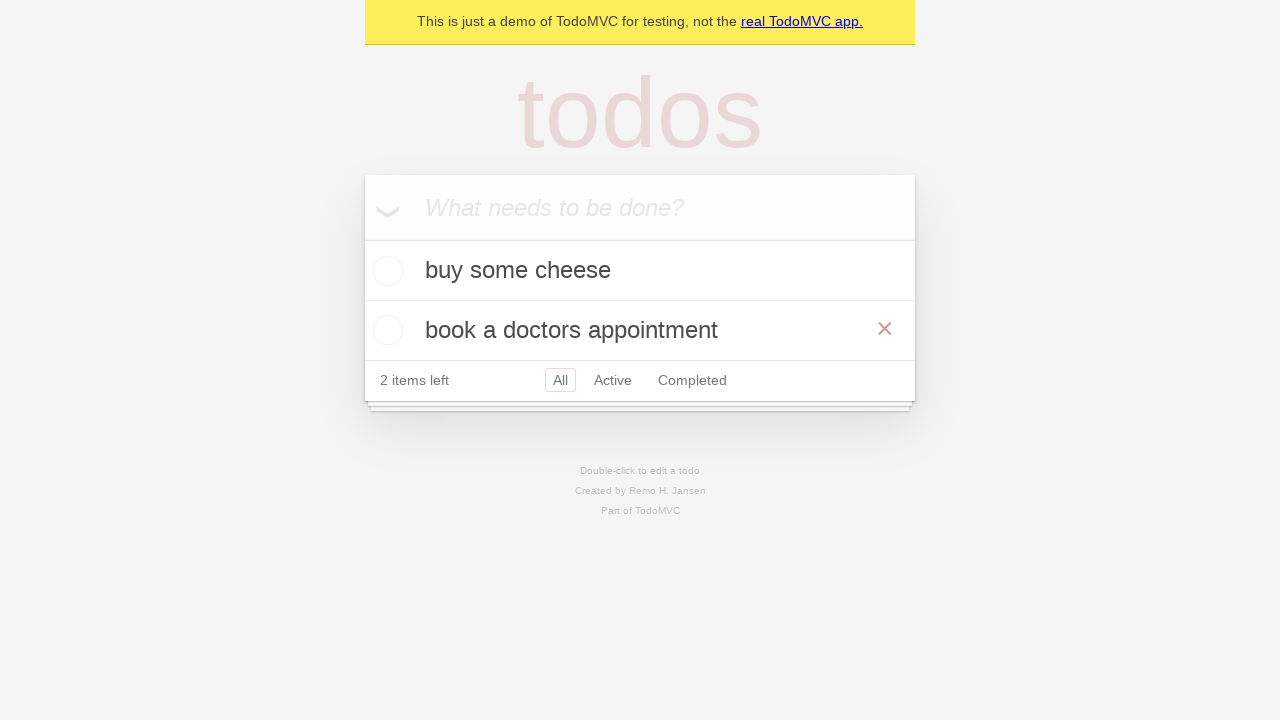